Navigates to SpiceJet website, hovers over the Add-ons menu item, and clicks on the Student Discount submenu option

Starting URL: https://www.spicejet.com/

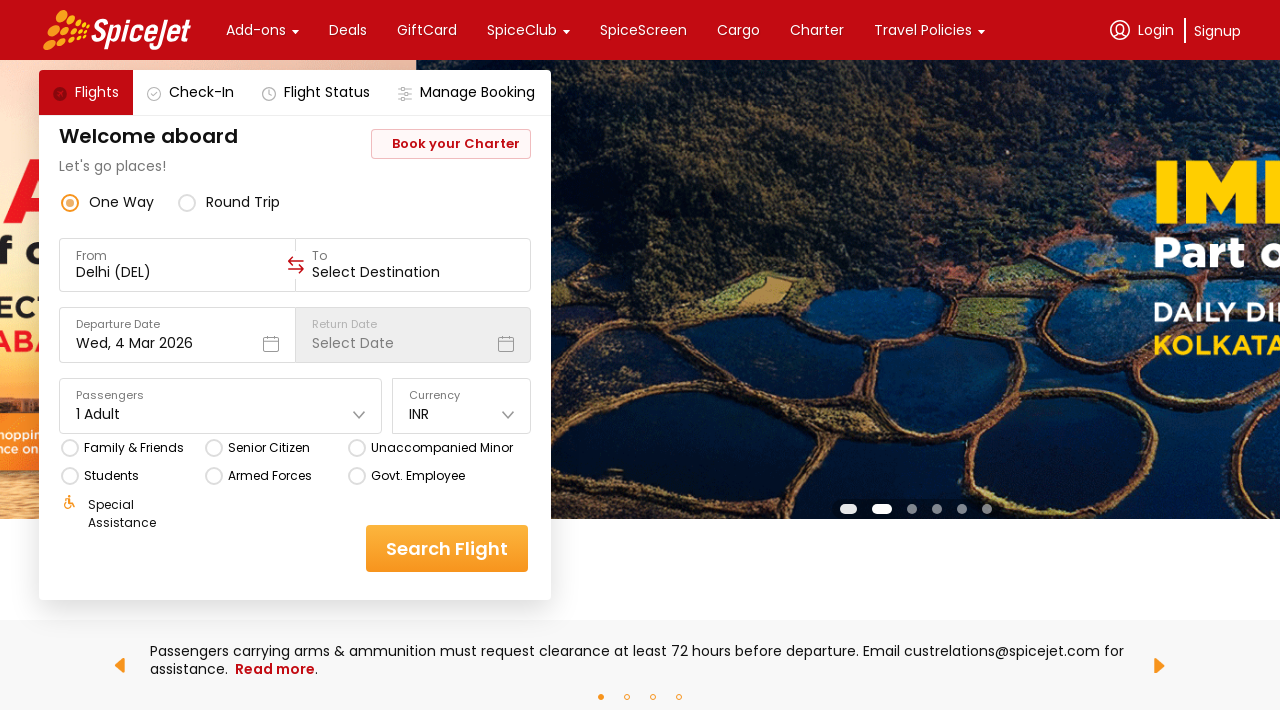

Navigated to SpiceJet website
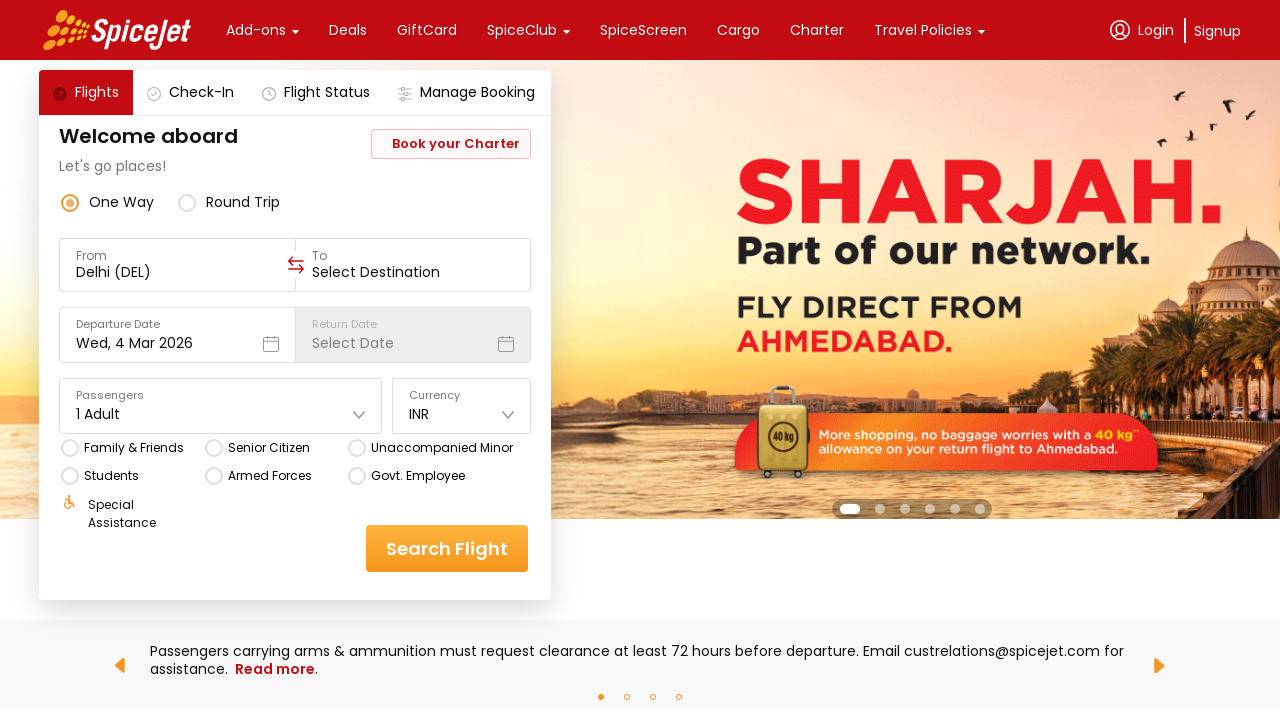

Located Add-ons menu item
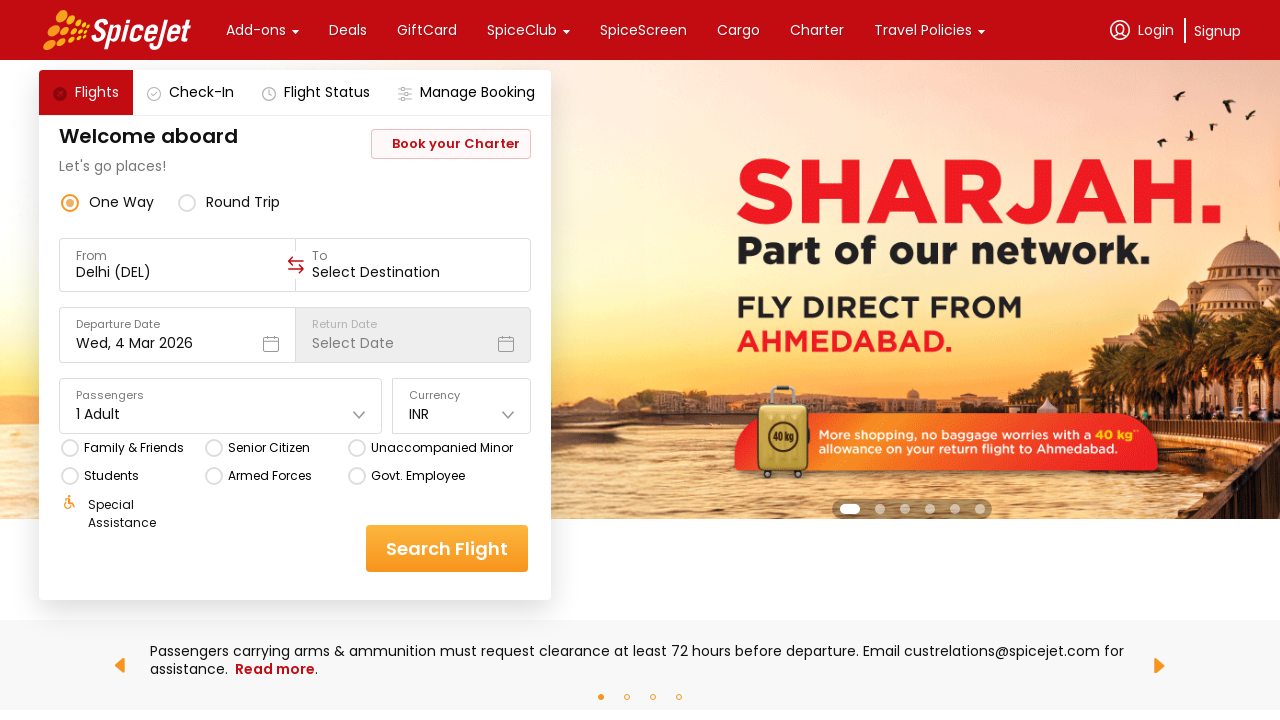

Hovered over Add-ons menu item at (256, 30) on xpath=//div[text()='Add-ons']
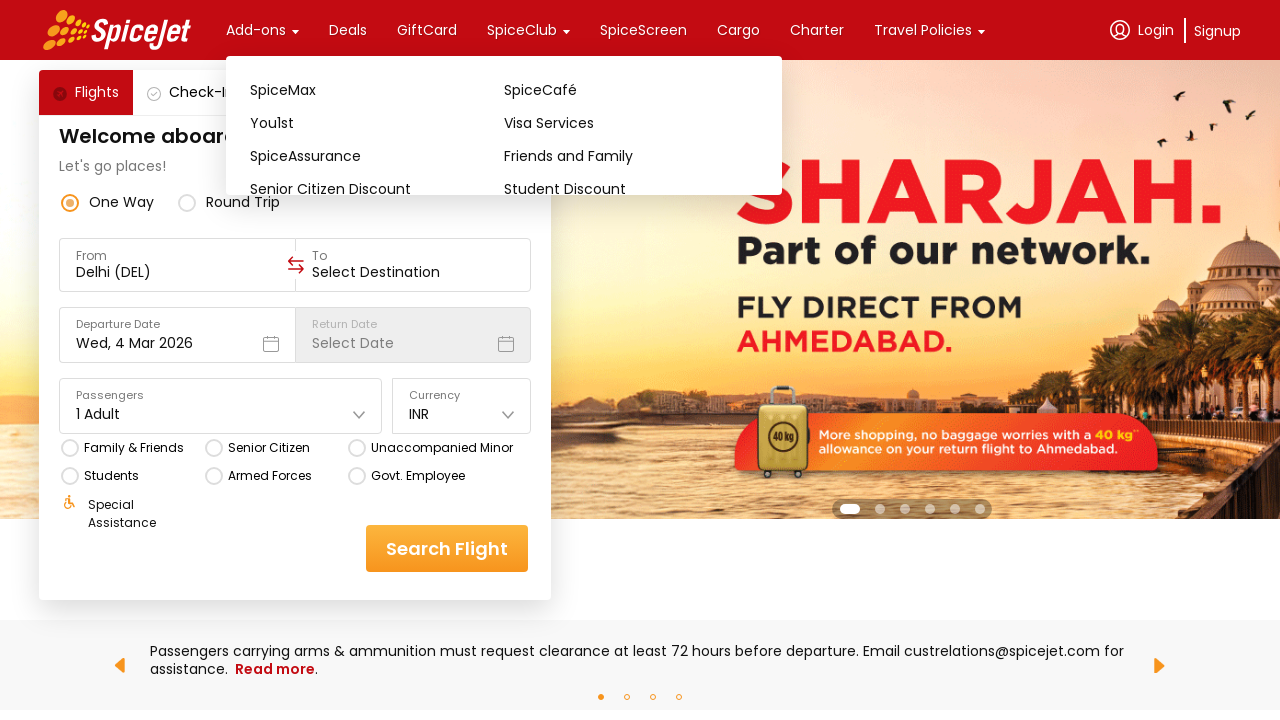

Waited 2 seconds for submenu to appear
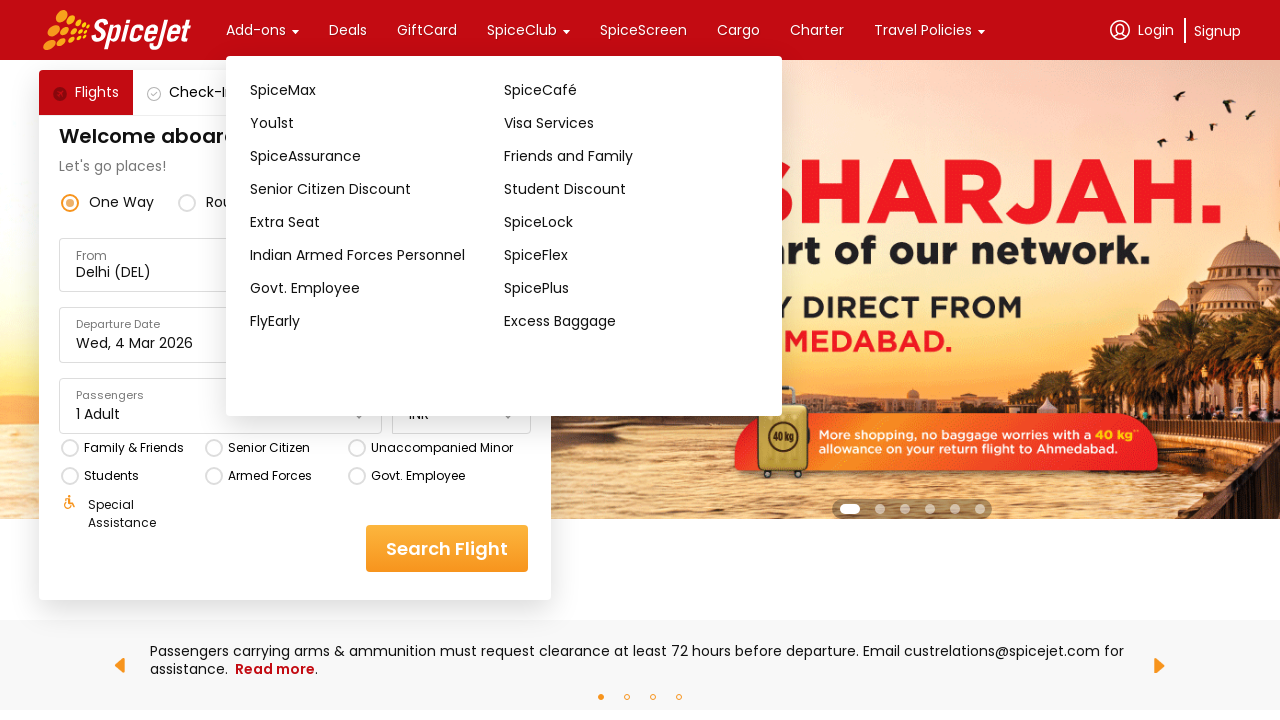

Clicked on Student Discount submenu option at (631, 189) on xpath=//div[text()='Student Discount']
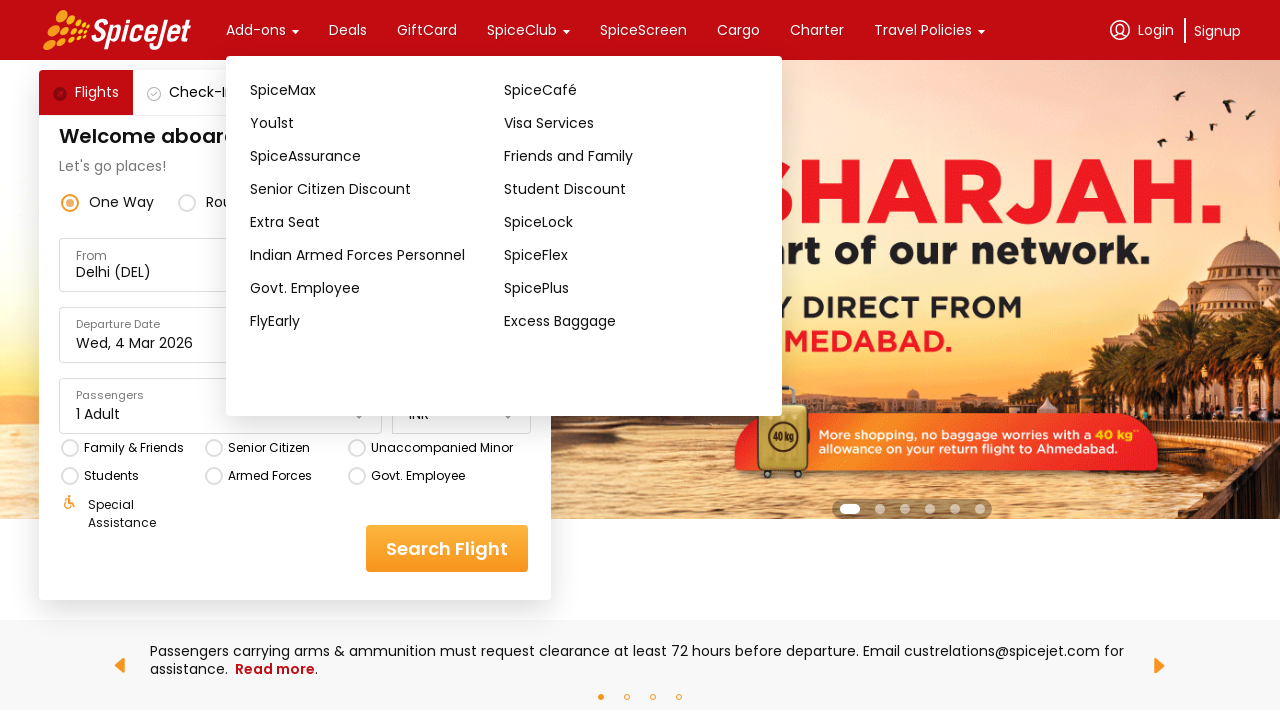

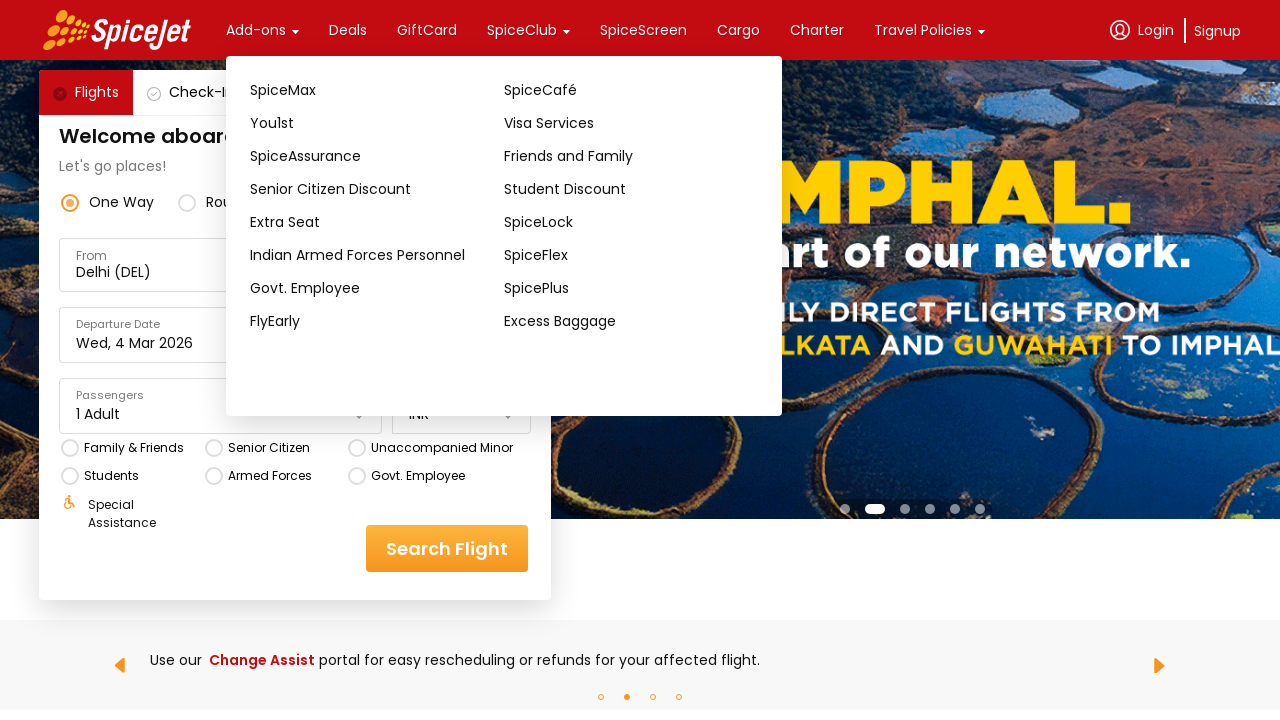